Tests JavaScript alert handling by clicking a button that triggers a JS alert and then accepting/dismissing the alert dialog

Starting URL: https://the-internet.herokuapp.com/javascript_alerts

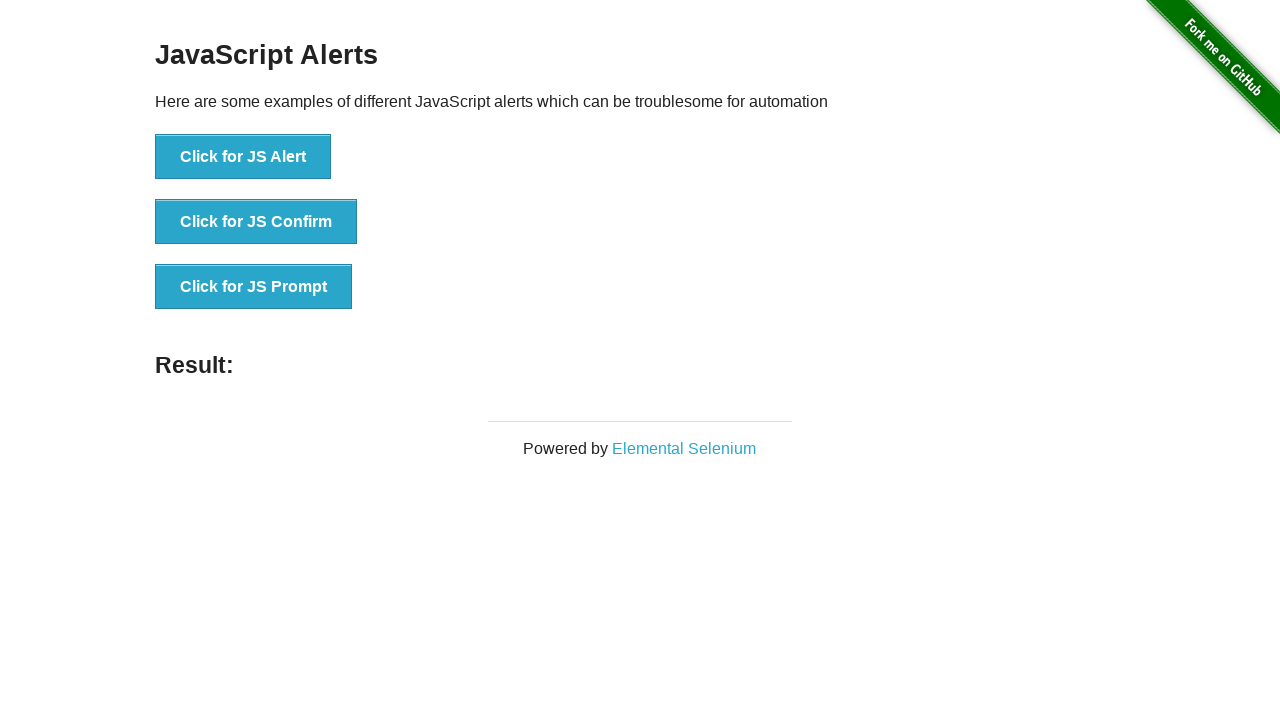

Clicked the 'Click for JS Alert' button at (243, 157) on xpath=//button[normalize-space()='Click for JS Alert']
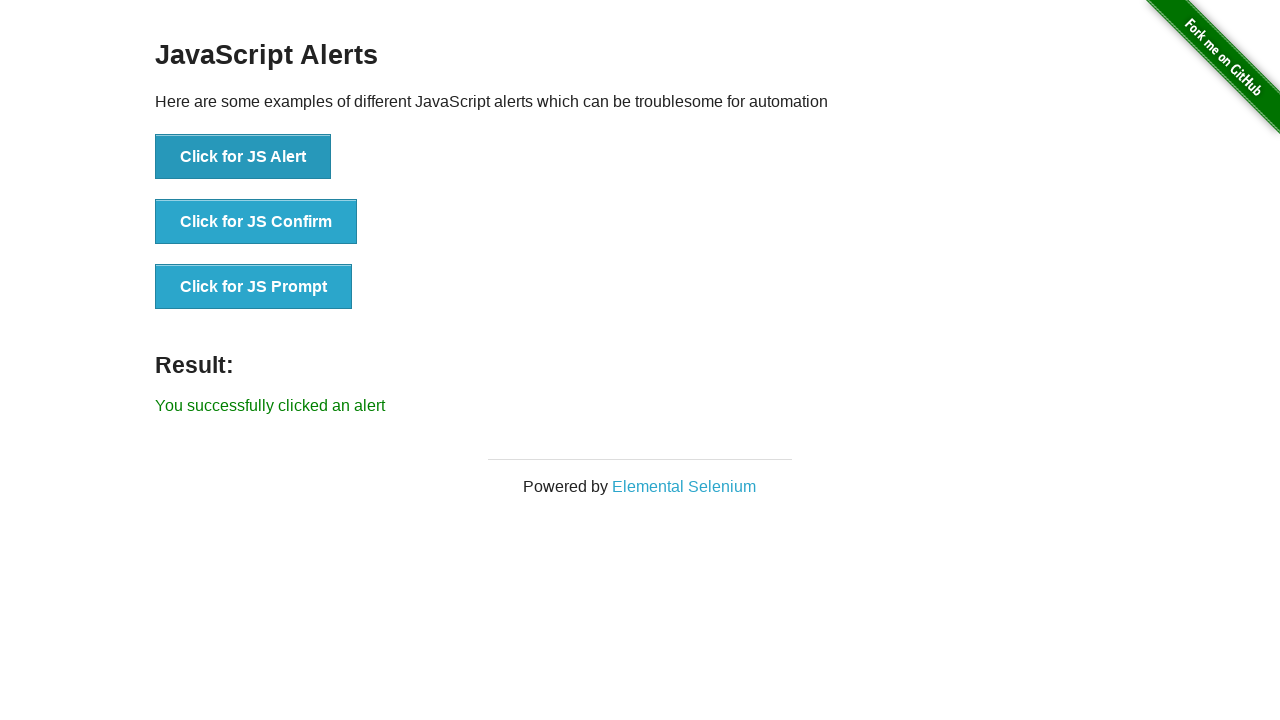

Set up dialog handler to accept alerts
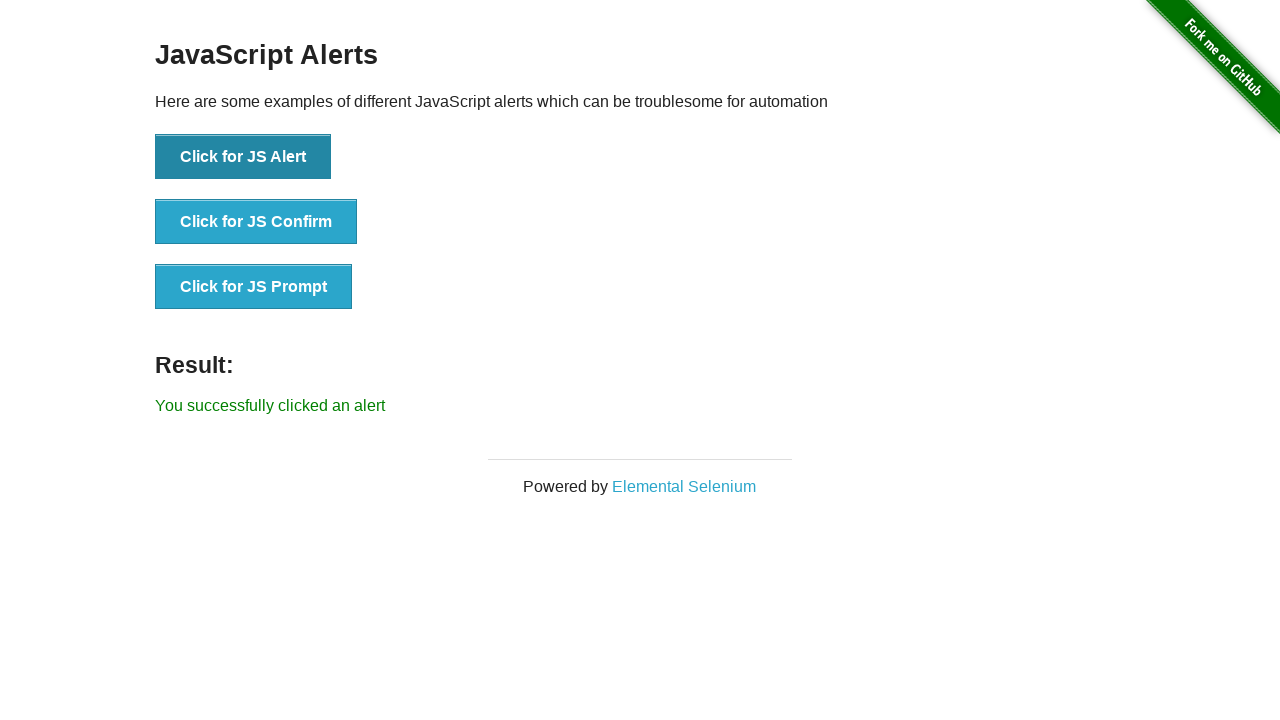

Set up one-time dialog handler to accept the alert
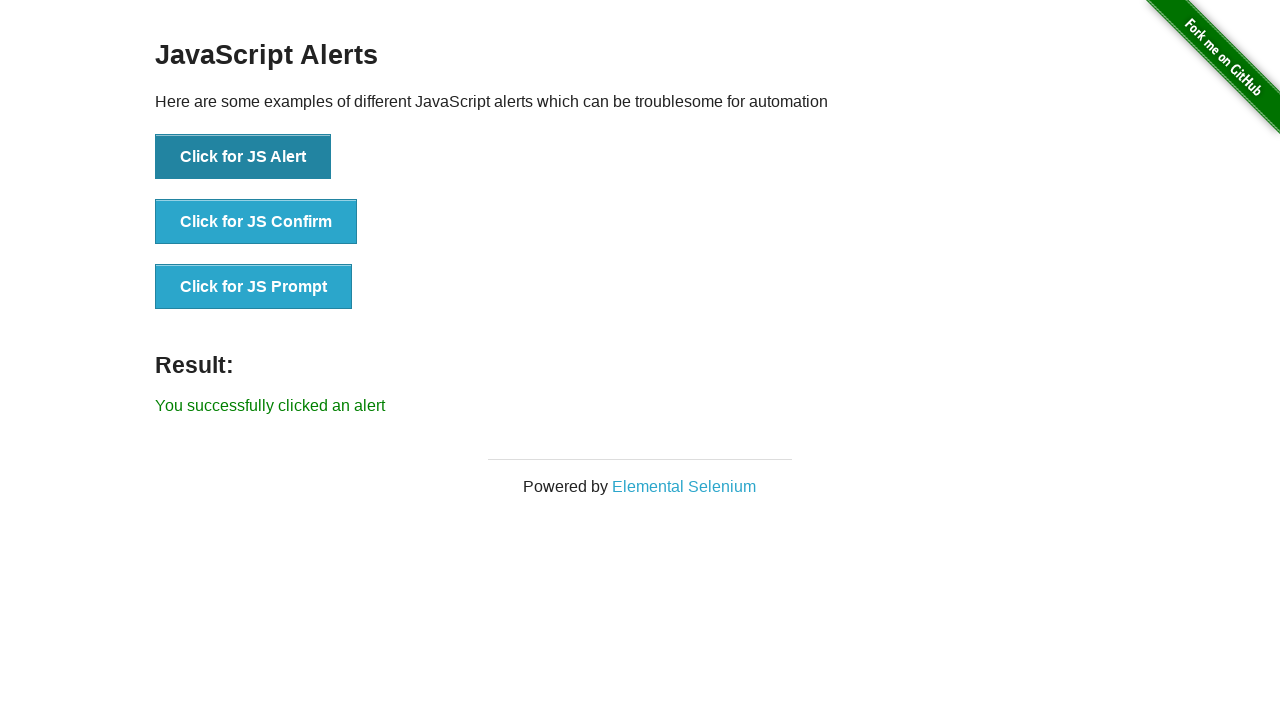

Clicked the 'Click for JS Alert' button and accepted the resulting alert at (243, 157) on xpath=//button[normalize-space()='Click for JS Alert']
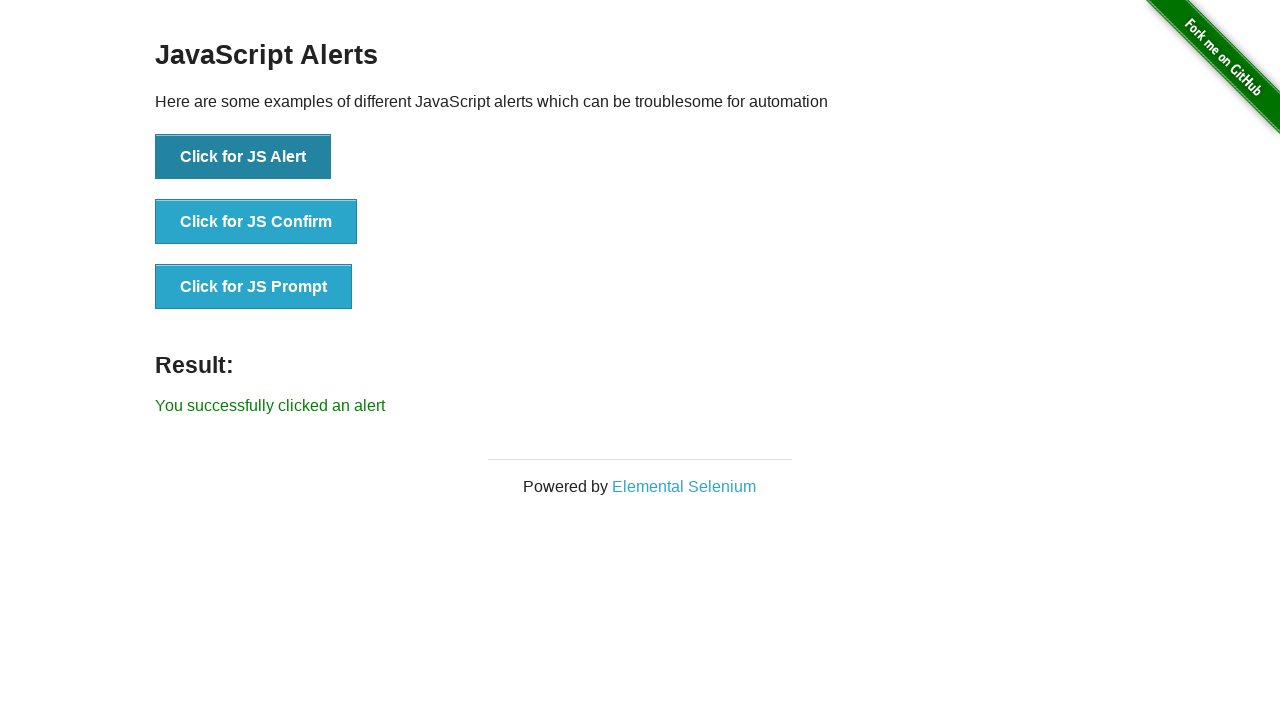

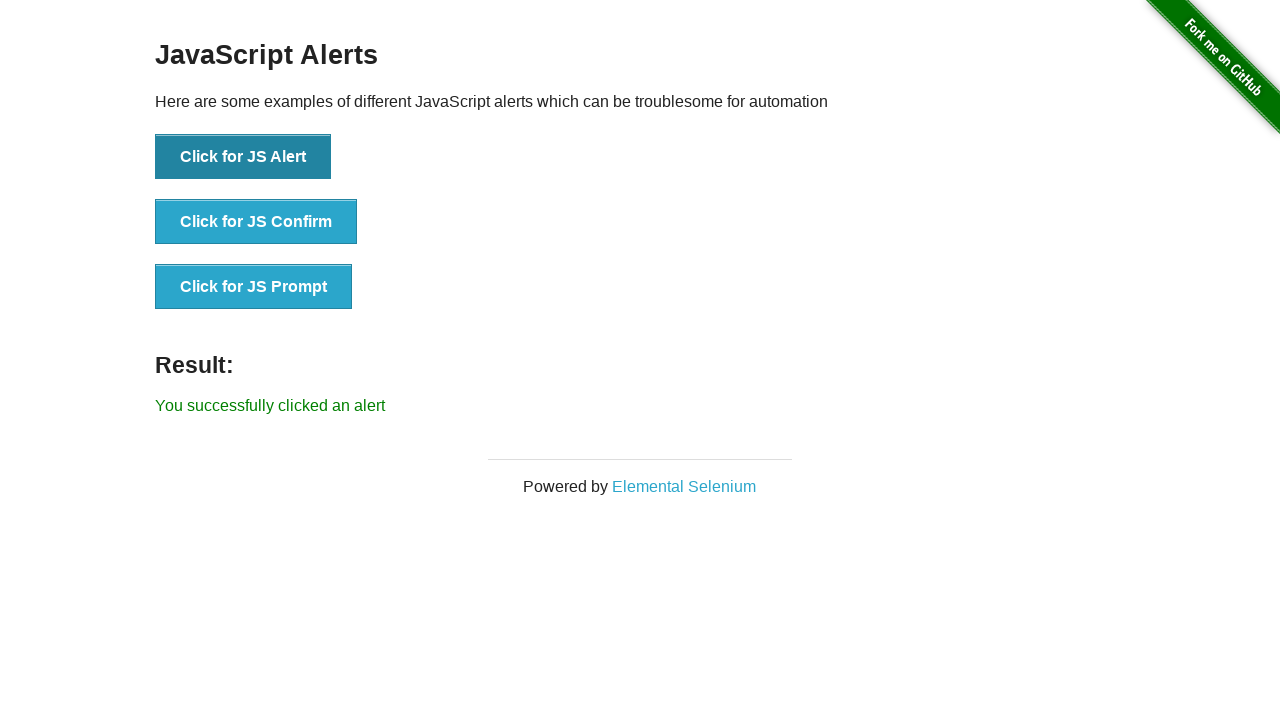